Tests frame switching and clicking a button within the switched frame

Starting URL: https://www.w3schools.com/tags/tryit.asp?filename=tryhtml_button_test

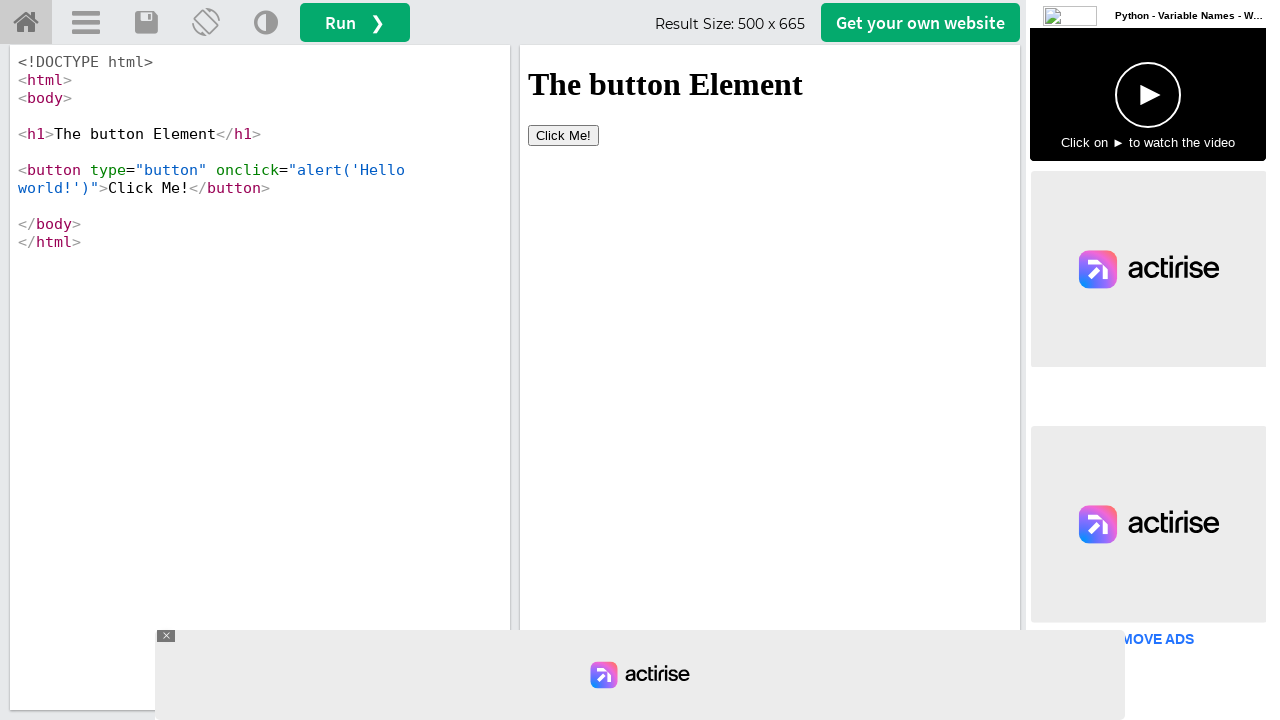

Located iframe with id 'iframeResult'
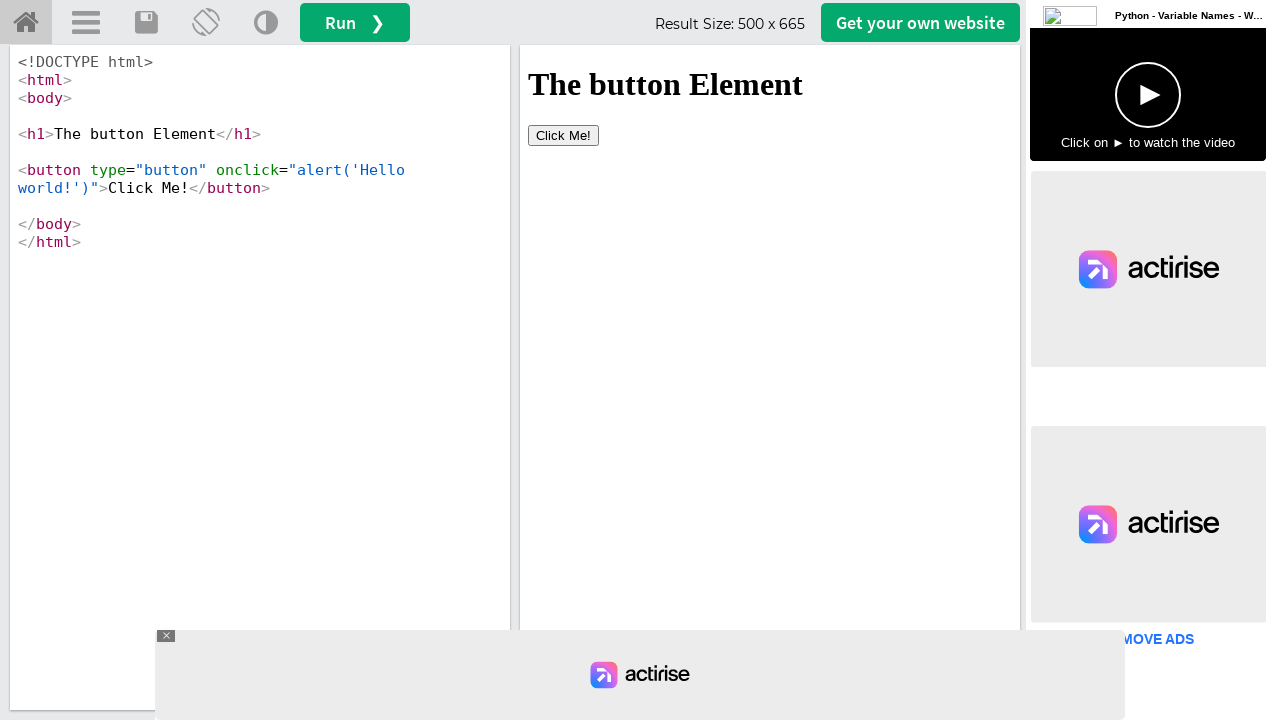

Located button element within iframe
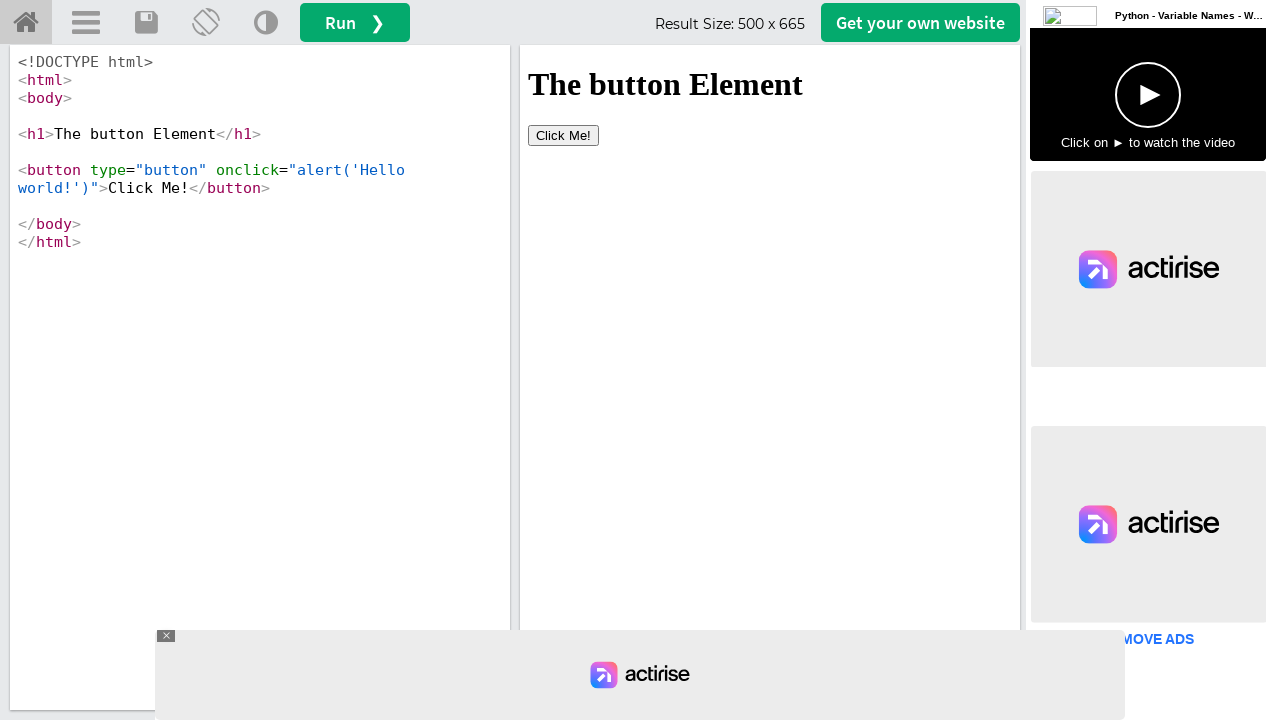

Button became visible within iframe
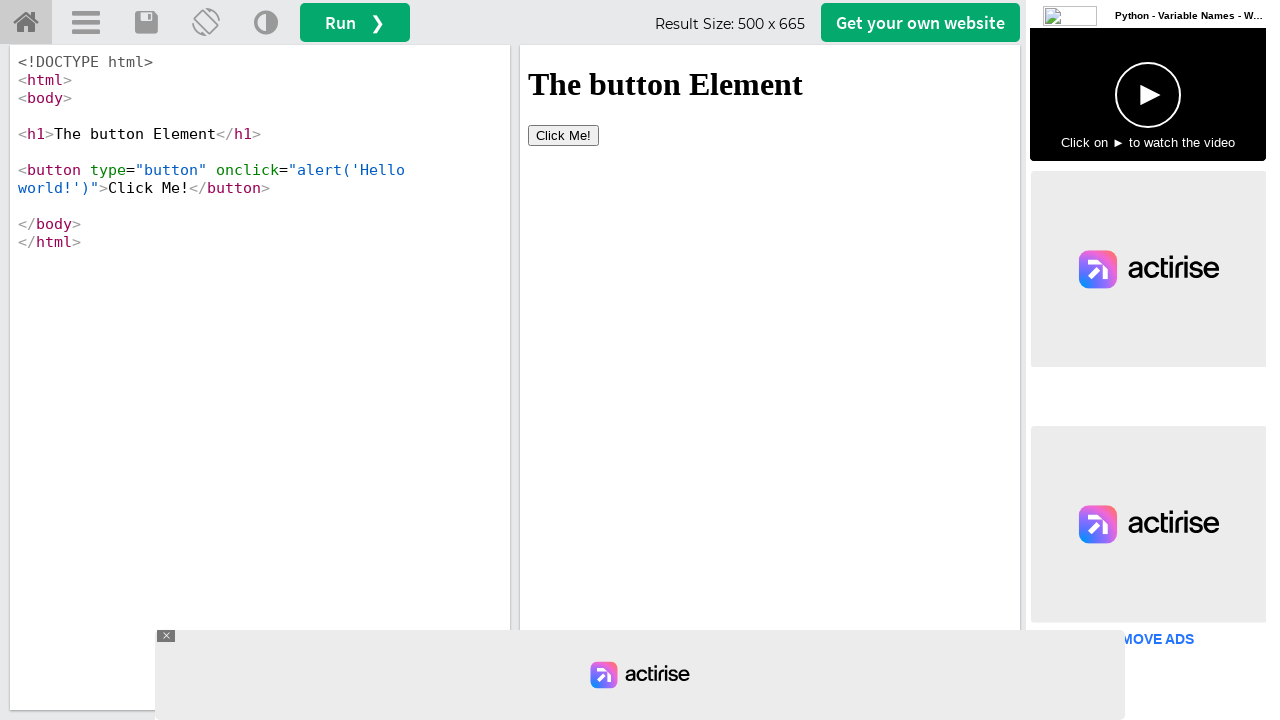

Clicked button within iframe at (564, 135) on #iframeResult >> internal:control=enter-frame >> button
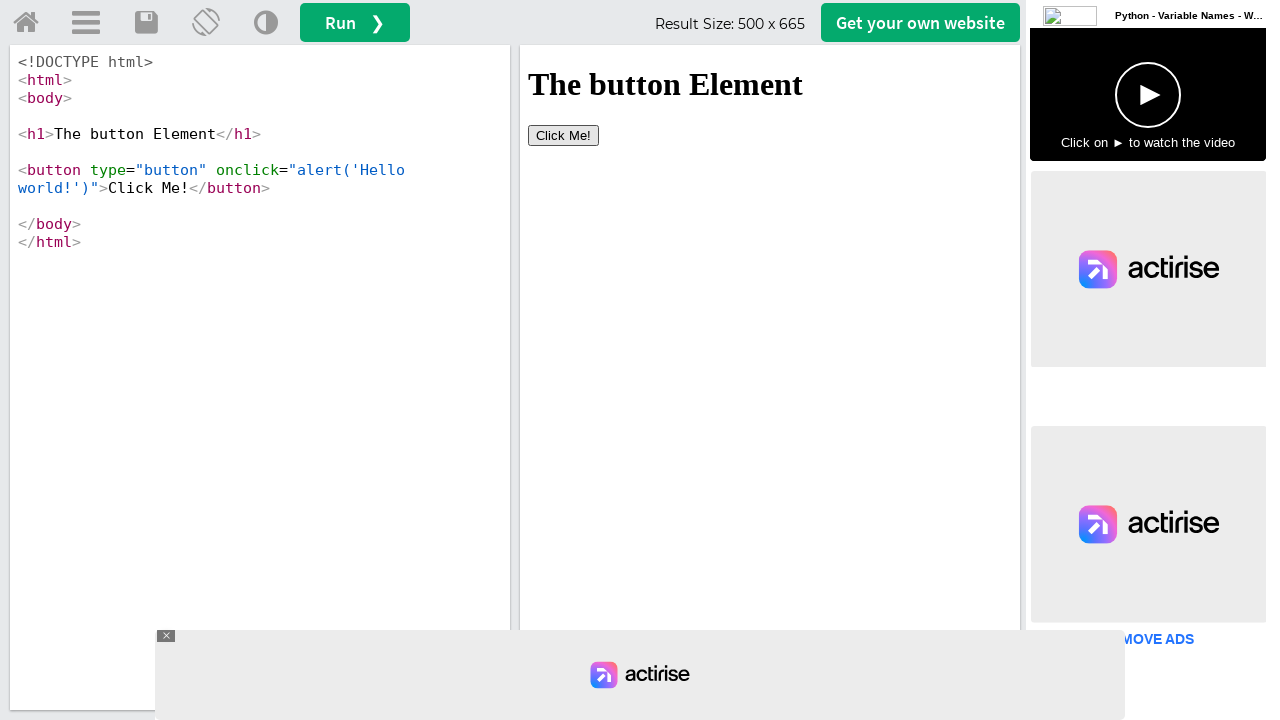

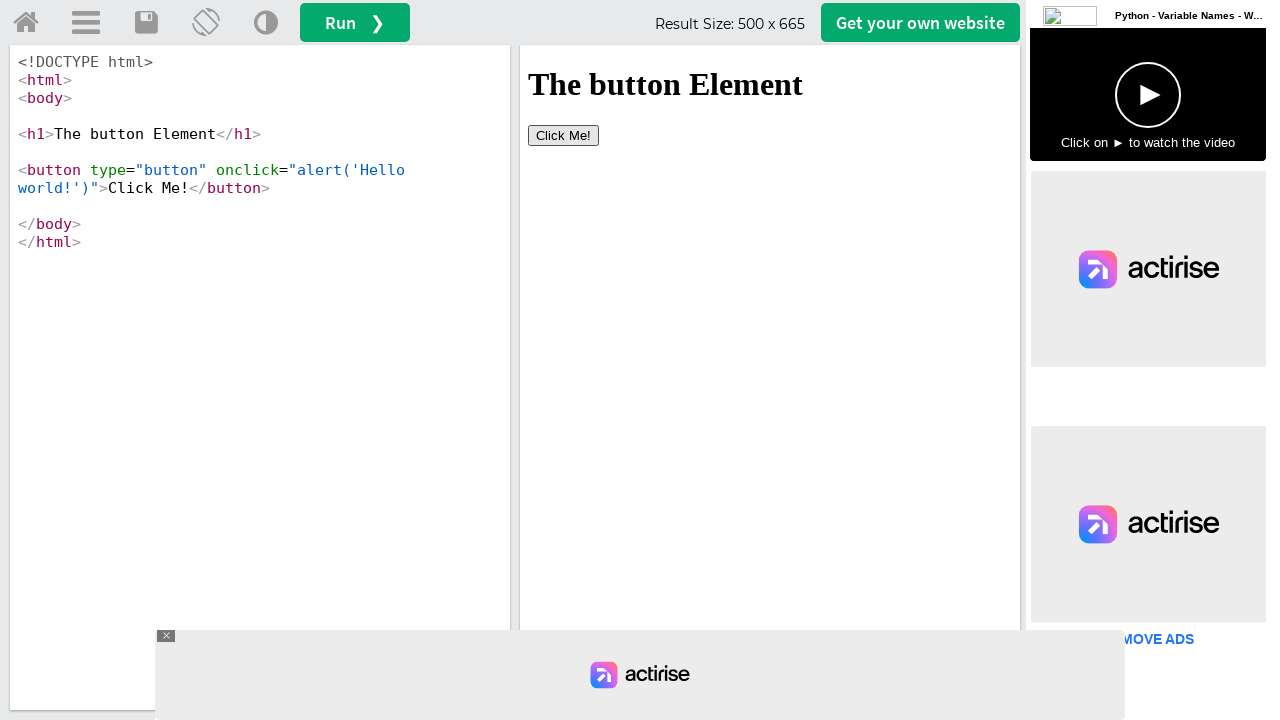